Tests UI interactions including hide/show functionality for an input field and handling JavaScript alert/confirm dialogs by accepting them

Starting URL: https://rahulshettyacademy.com/AutomationPractice/

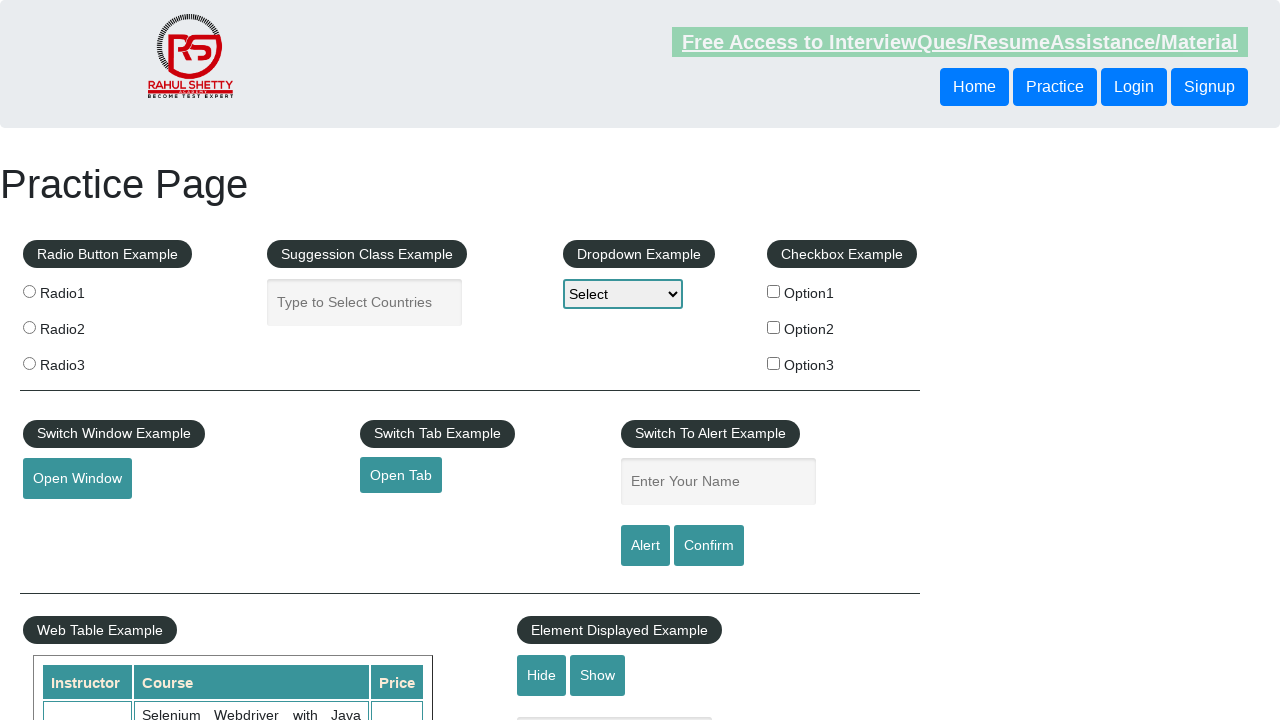

Verified Hide/Show Example input field is initially visible
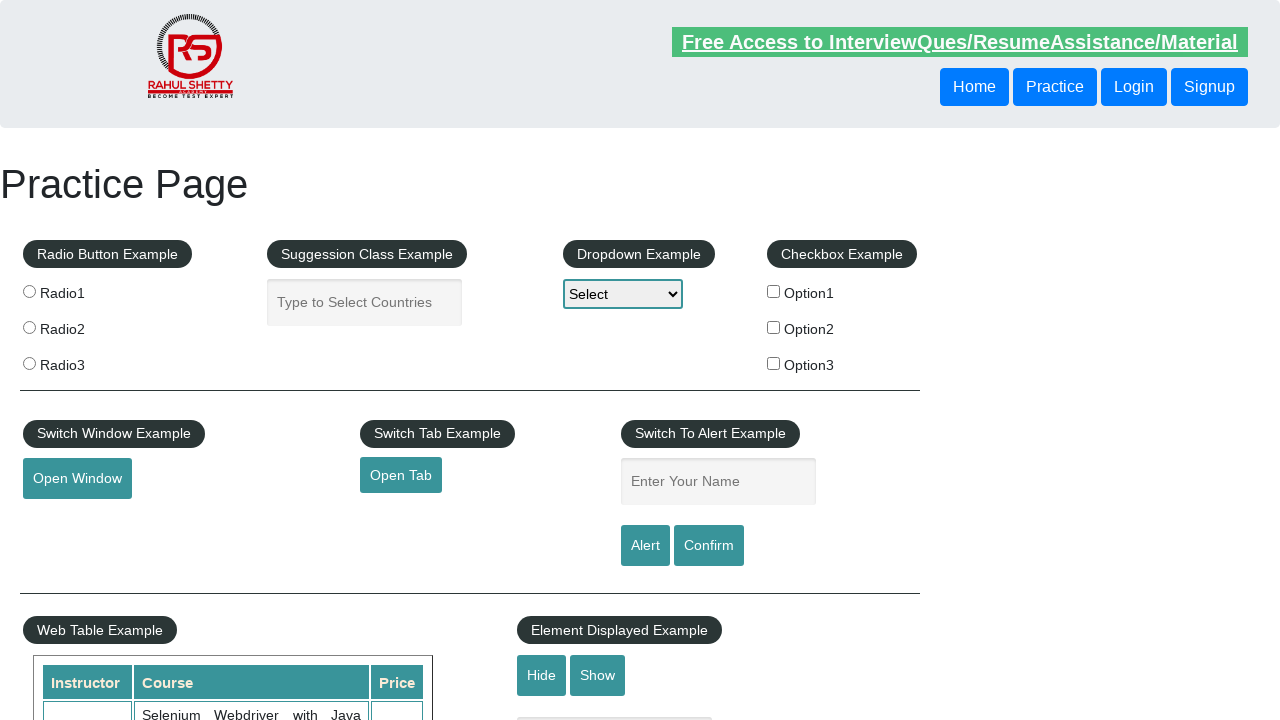

Clicked Hide button to hide the input field at (542, 675) on internal:role=button[name="Hide"i]
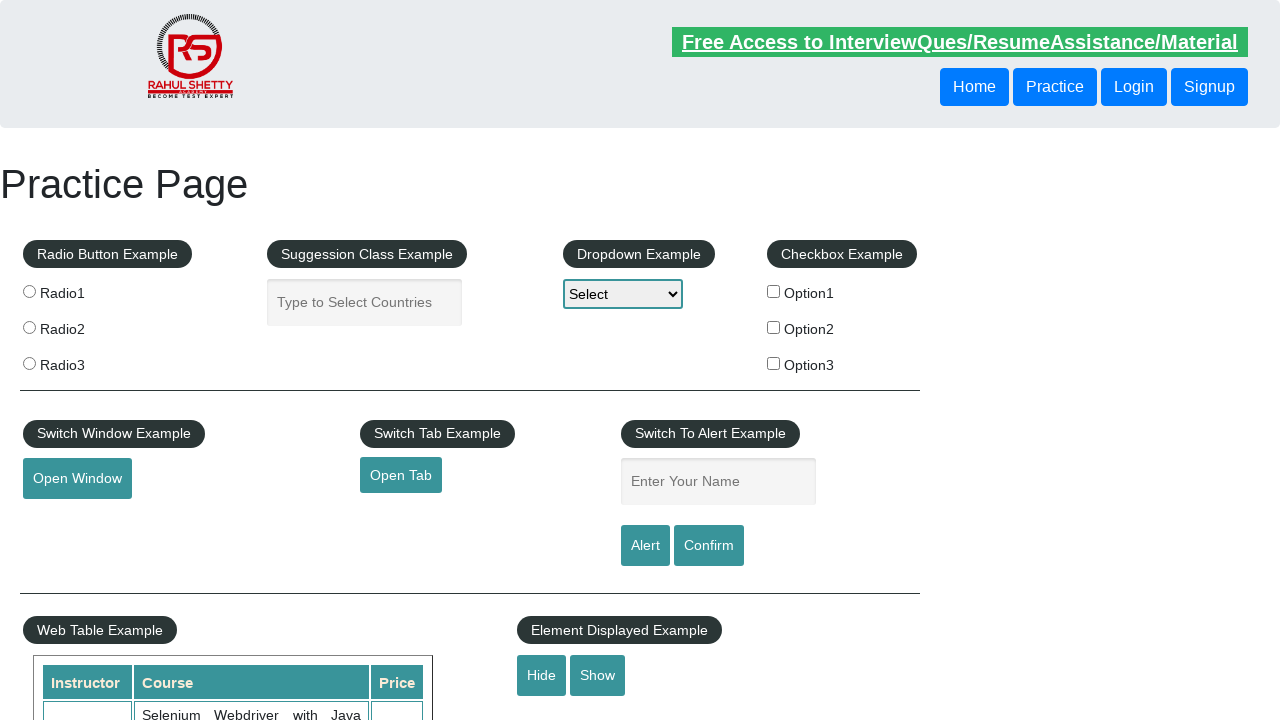

Verified Hide/Show Example input field is now hidden
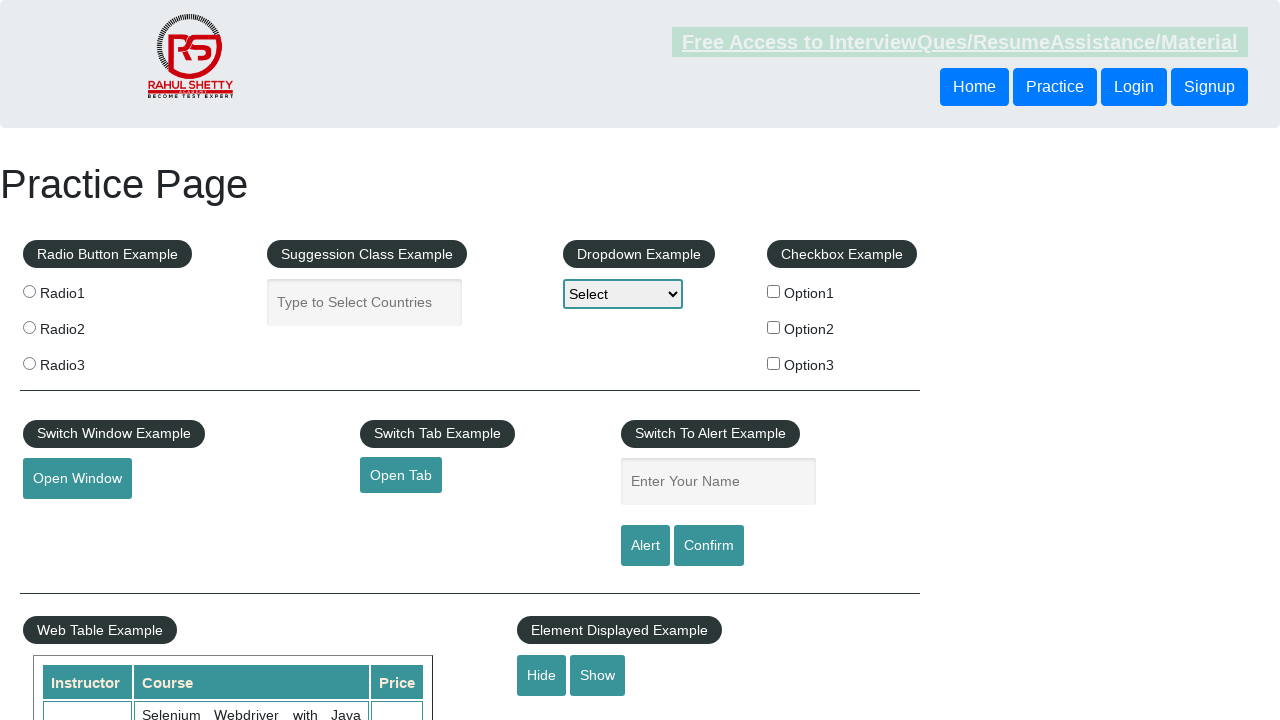

Set up dialog handler to automatically accept alerts/confirm dialogs
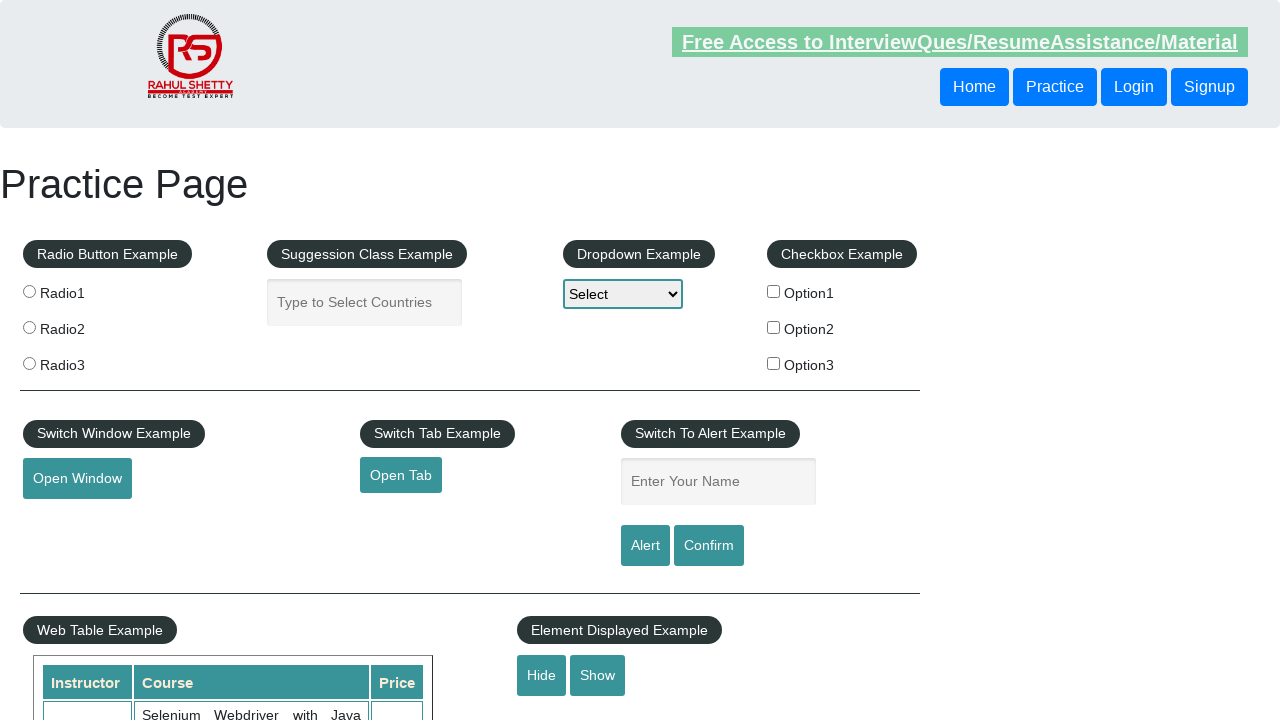

Clicked Confirm button to trigger confirmation dialog at (709, 546) on internal:role=button[name="Confirm"i]
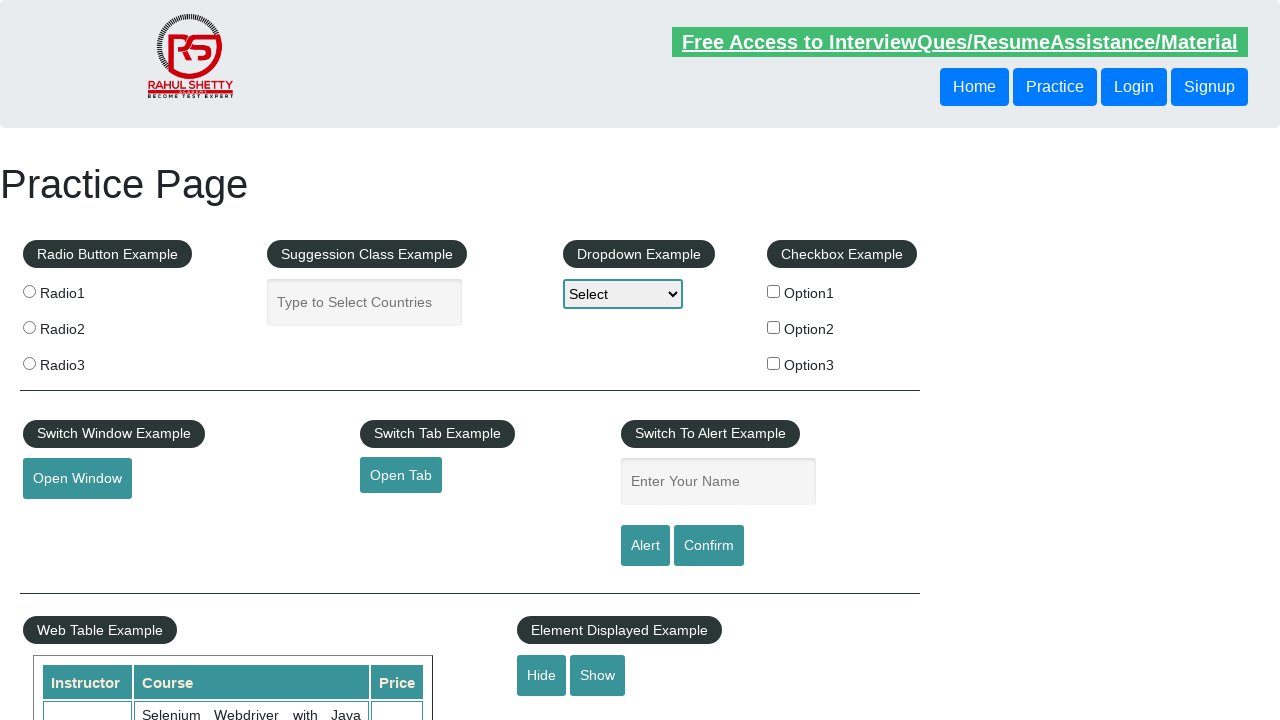

Waited for dialog to be processed
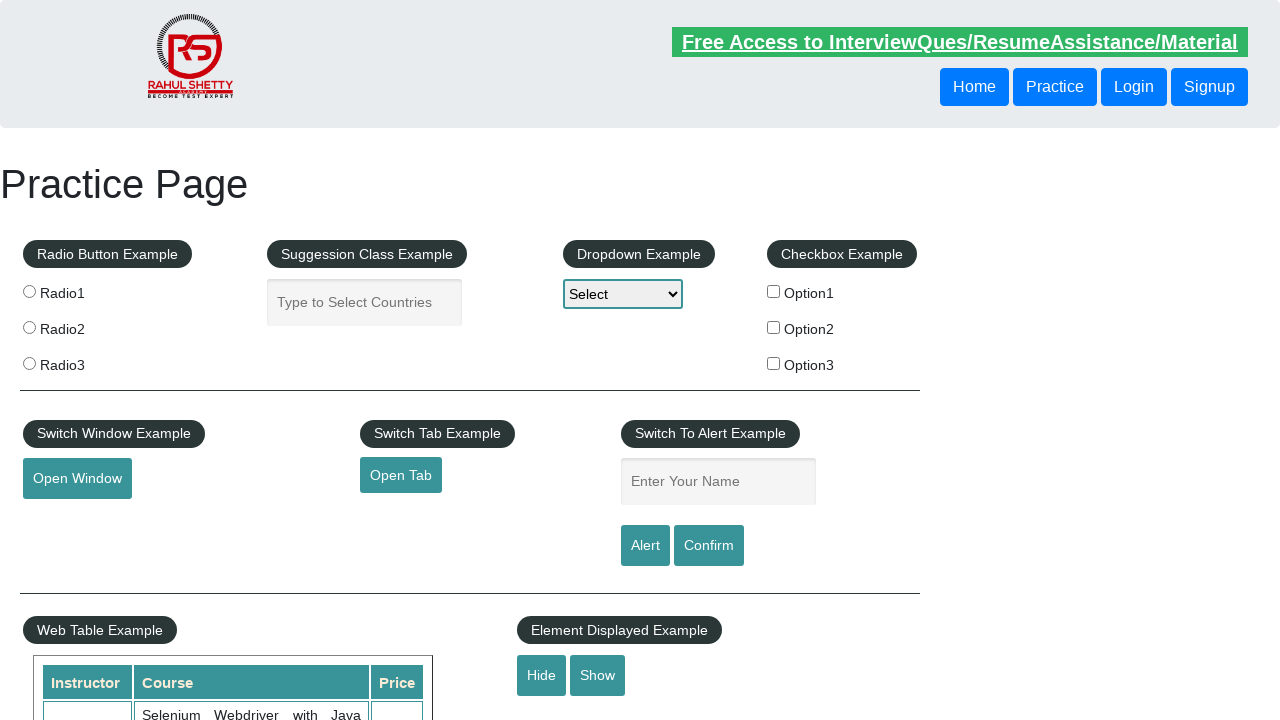

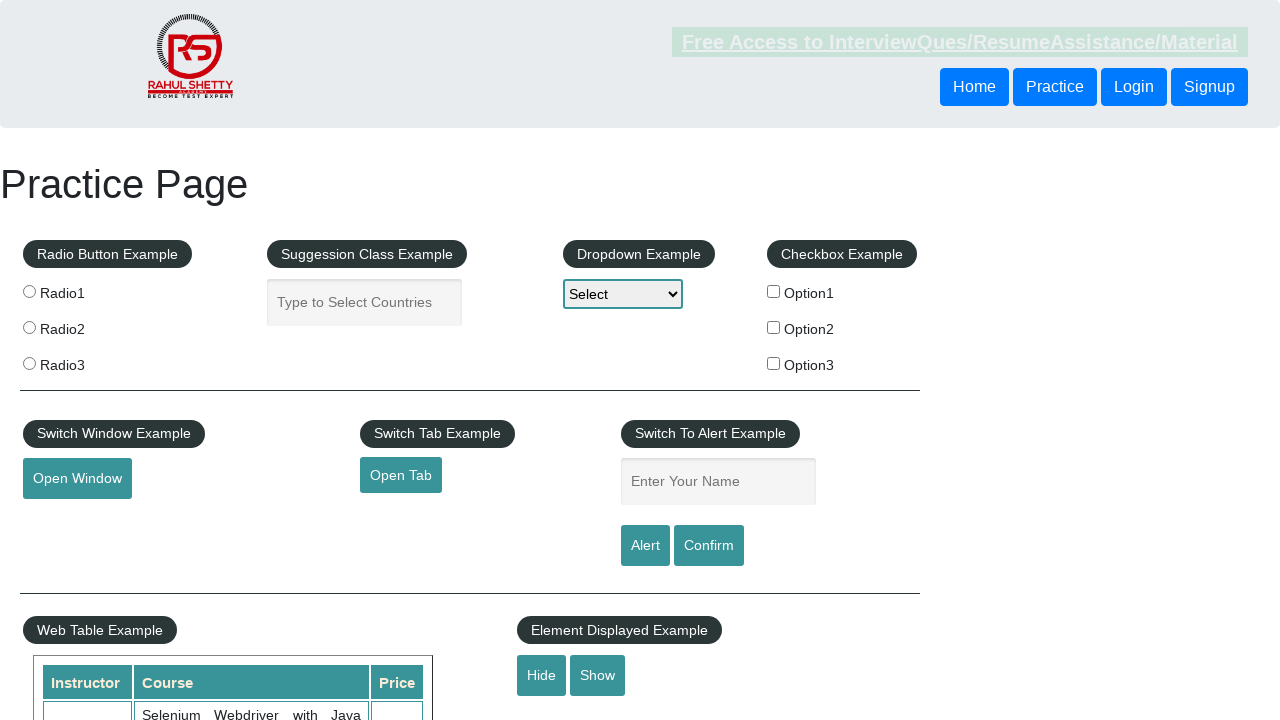